Tests dynamic loading functionality by navigating to two examples that demonstrate elements being hidden/shown and rendered after page load, verifying the "Hello World!" text appears after clicking Start buttons.

Starting URL: https://the-internet.herokuapp.com/

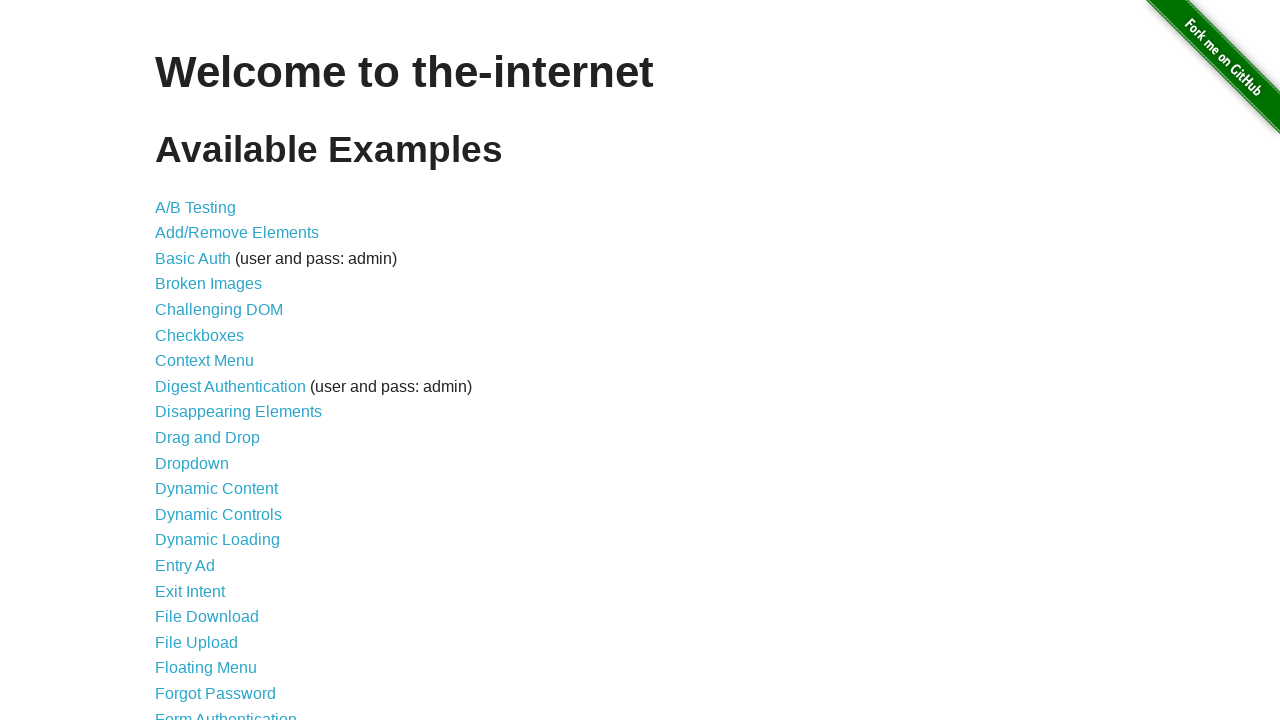

Clicked on Dynamic Loading link at (218, 540) on xpath=//a[text()='Dynamic Loading']
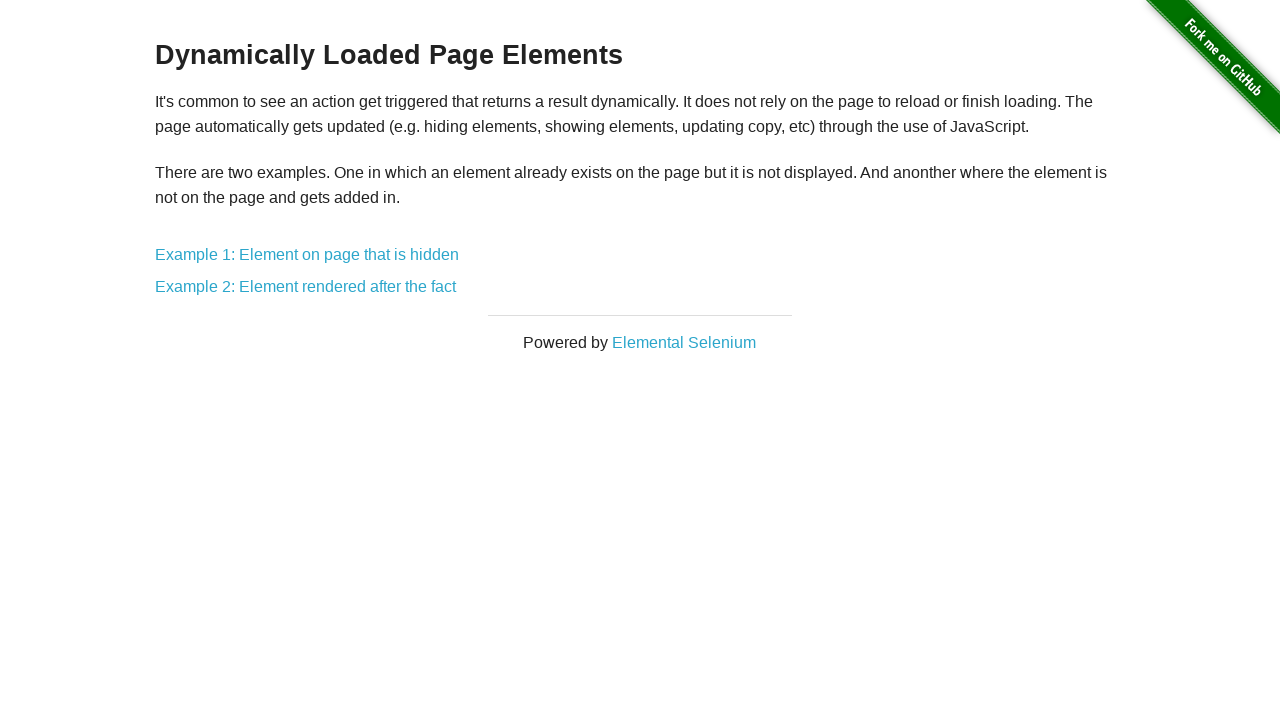

Example 1 link selector became available
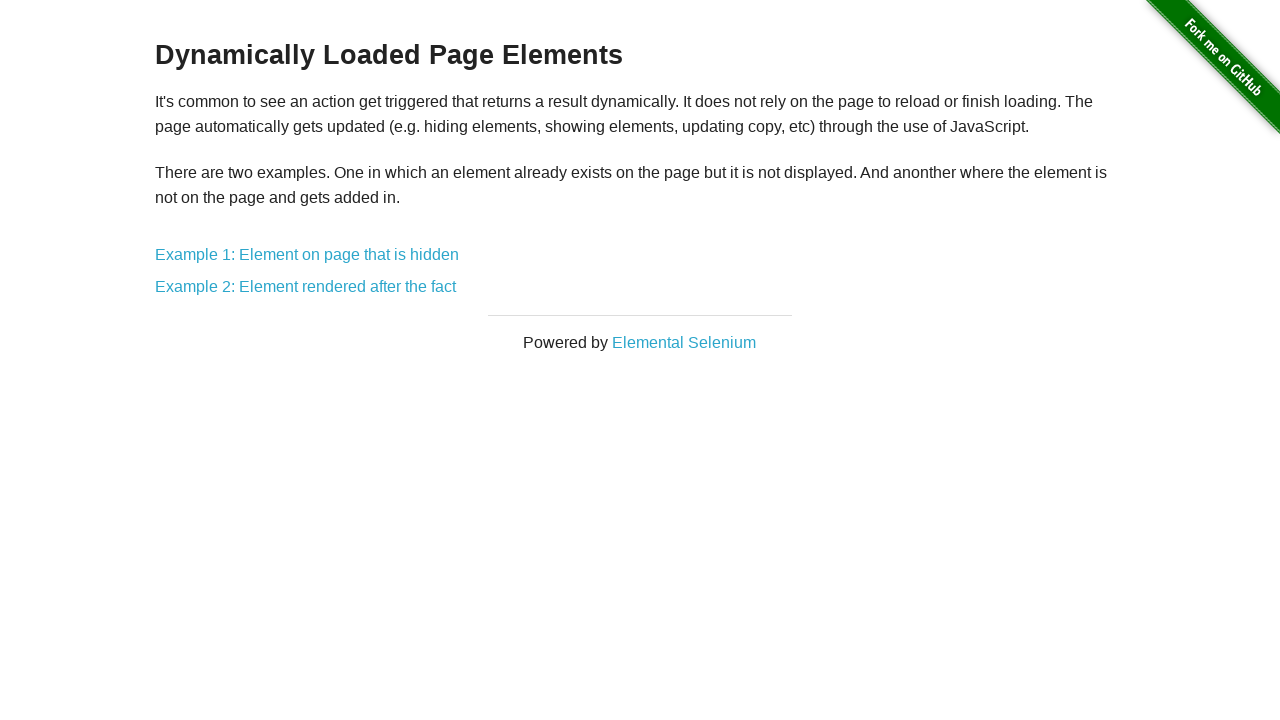

Clicked on Example 1 link at (307, 255) on xpath=//a[contains(text(), 'Example 1')]
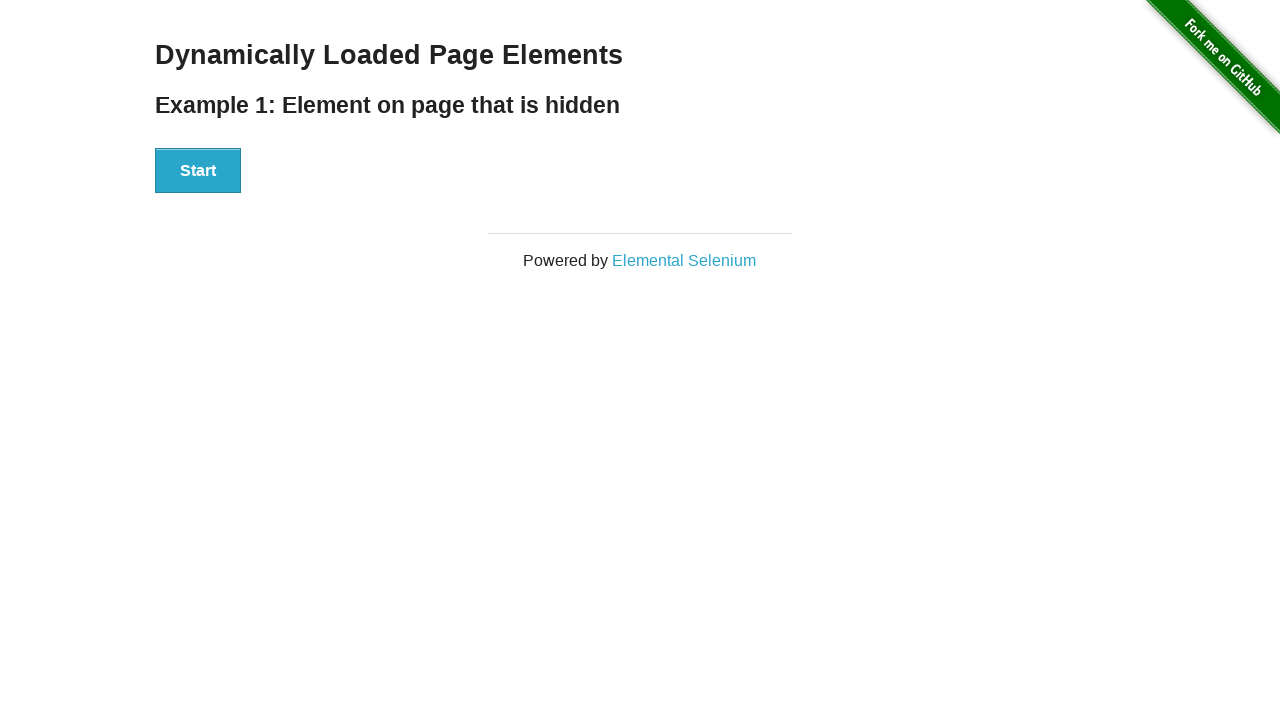

Start button selector became available for Example 1
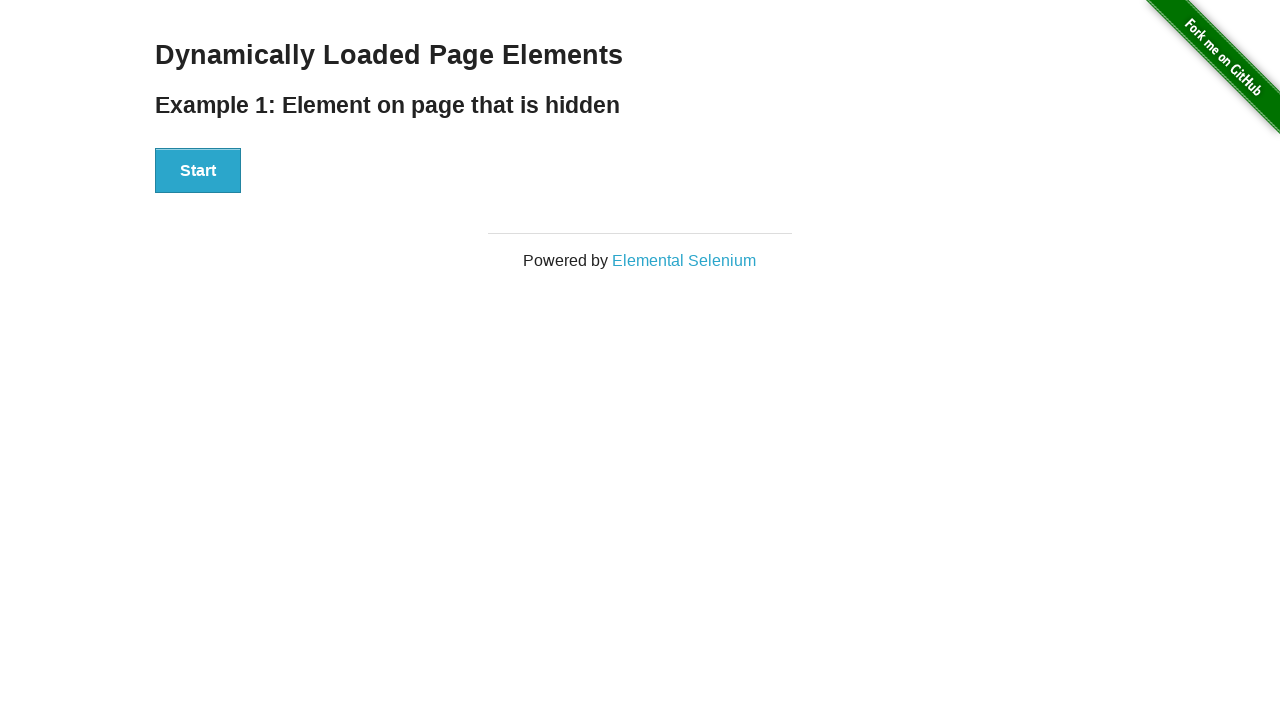

Clicked Start button for Example 1 at (198, 171) on xpath=//button[text()='Start']
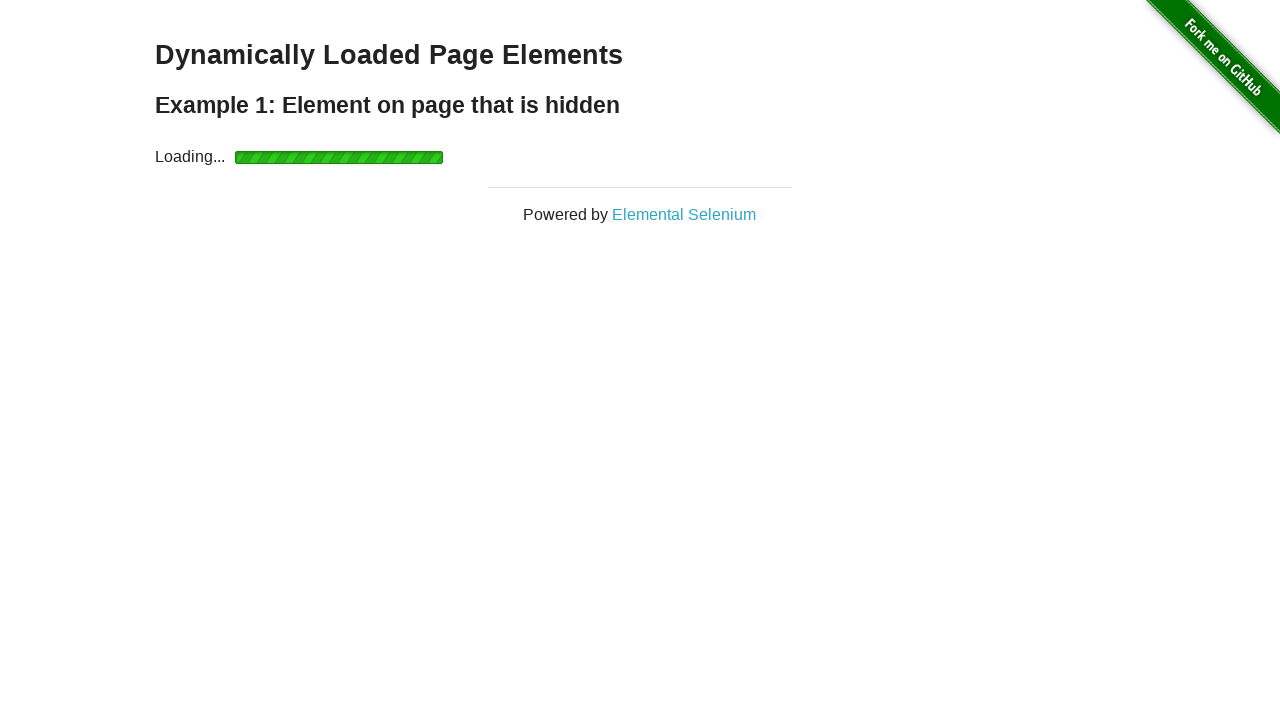

Hello World text appeared and became visible for Example 1
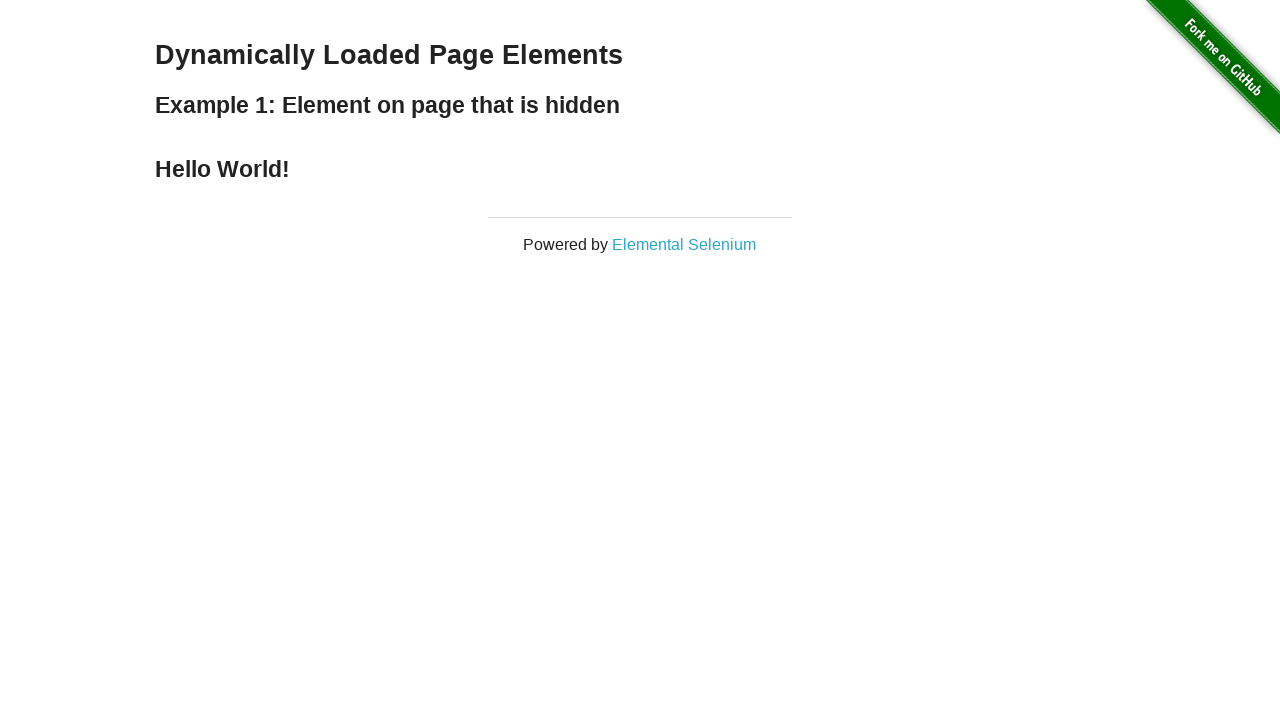

Verified Hello World text content for Example 1
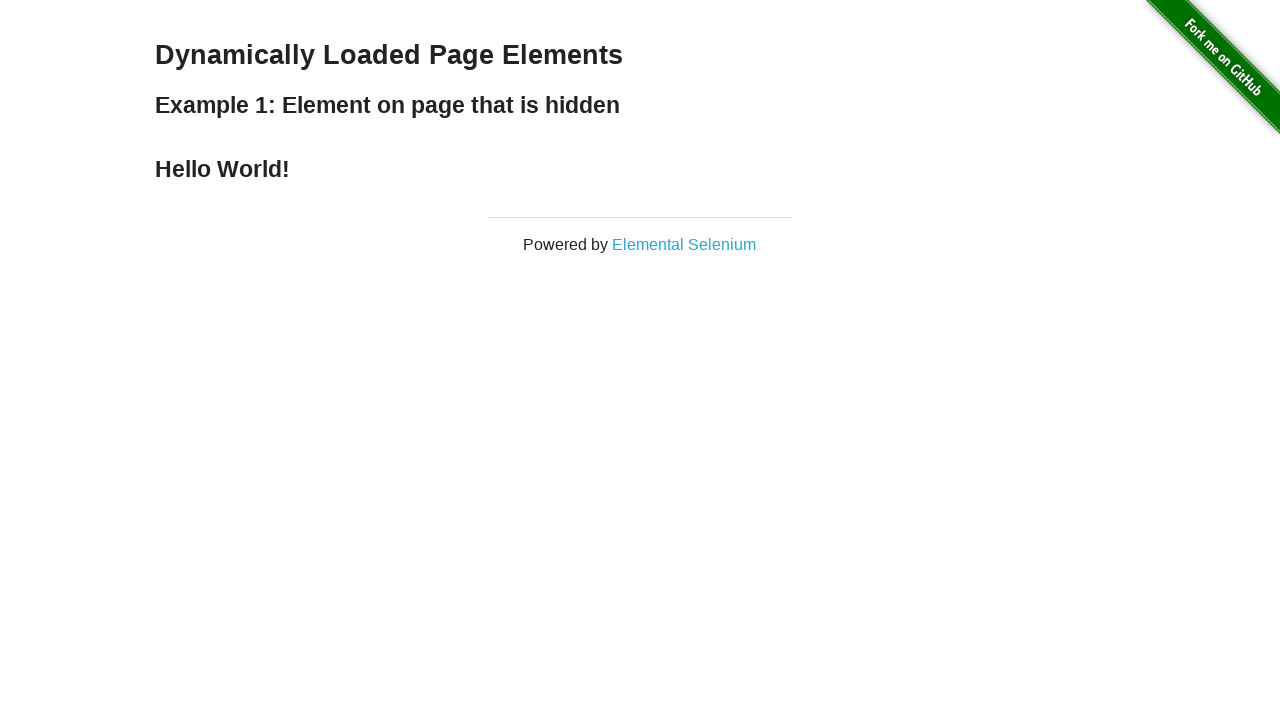

Navigated back to Dynamic Loading page
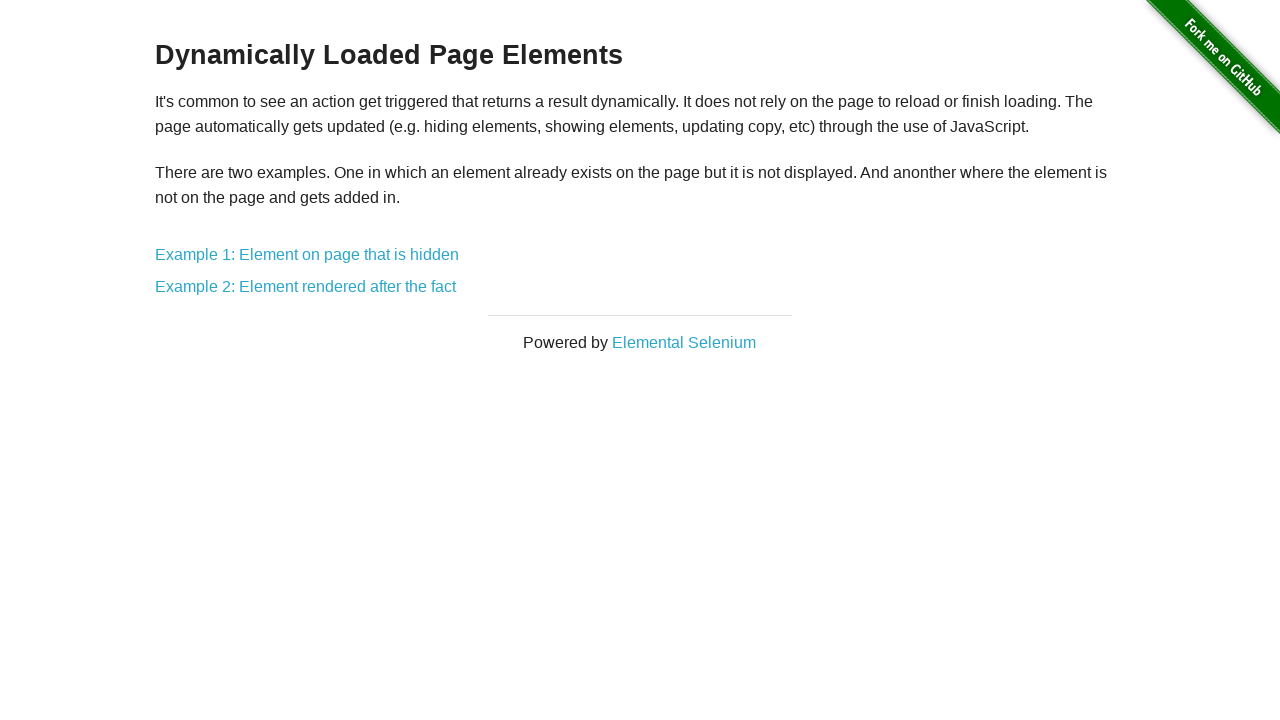

Example 2 link selector became available
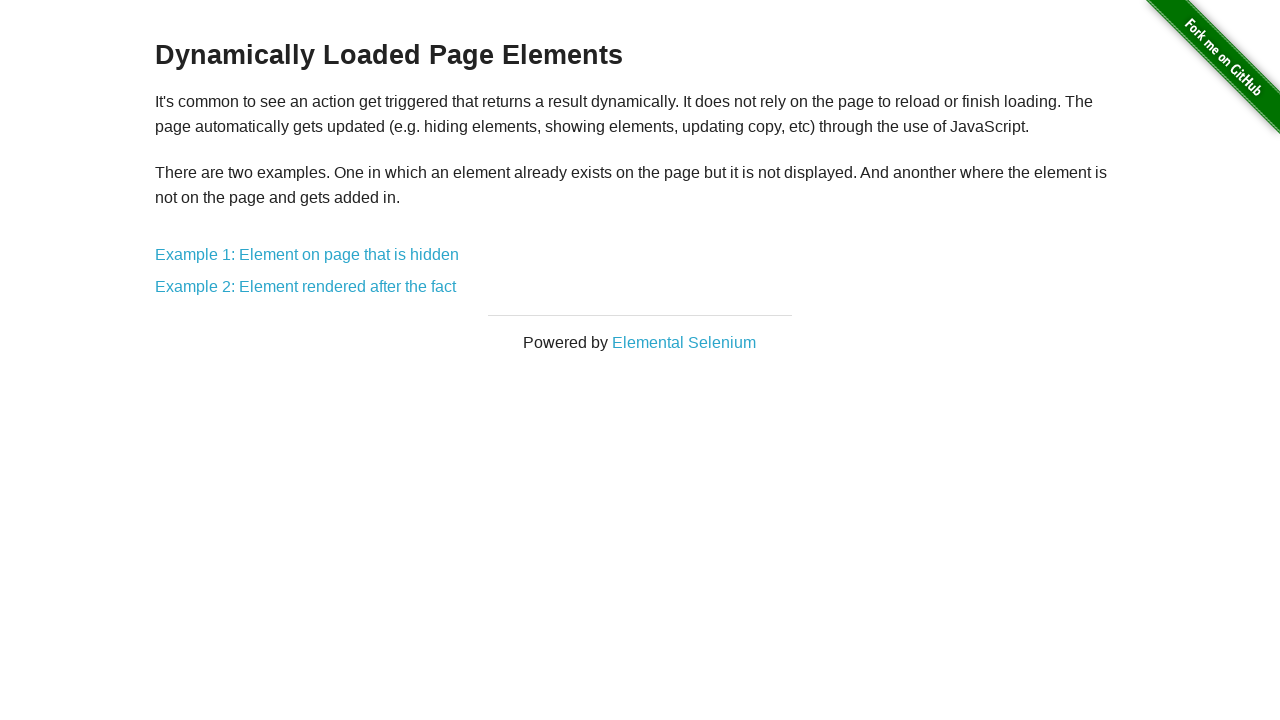

Clicked on Example 2 link at (306, 287) on xpath=//a[text()='Example 2: Element rendered after the fact']
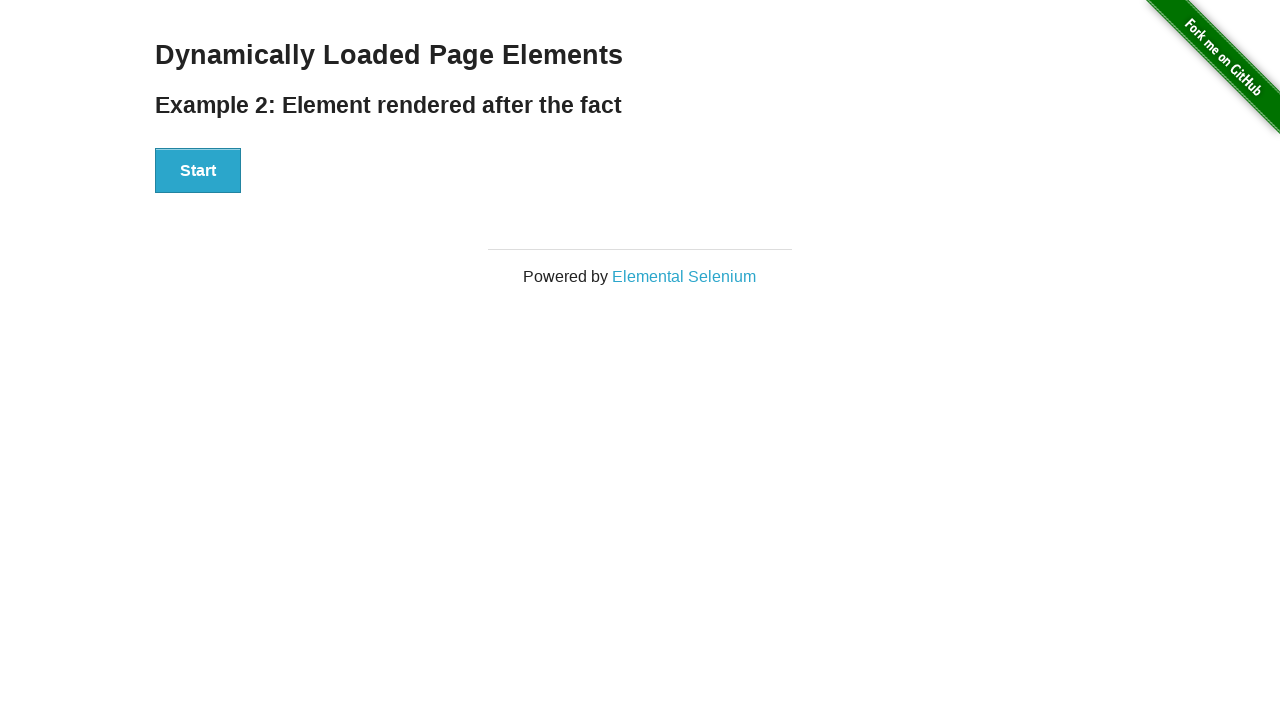

Start button selector became available for Example 2
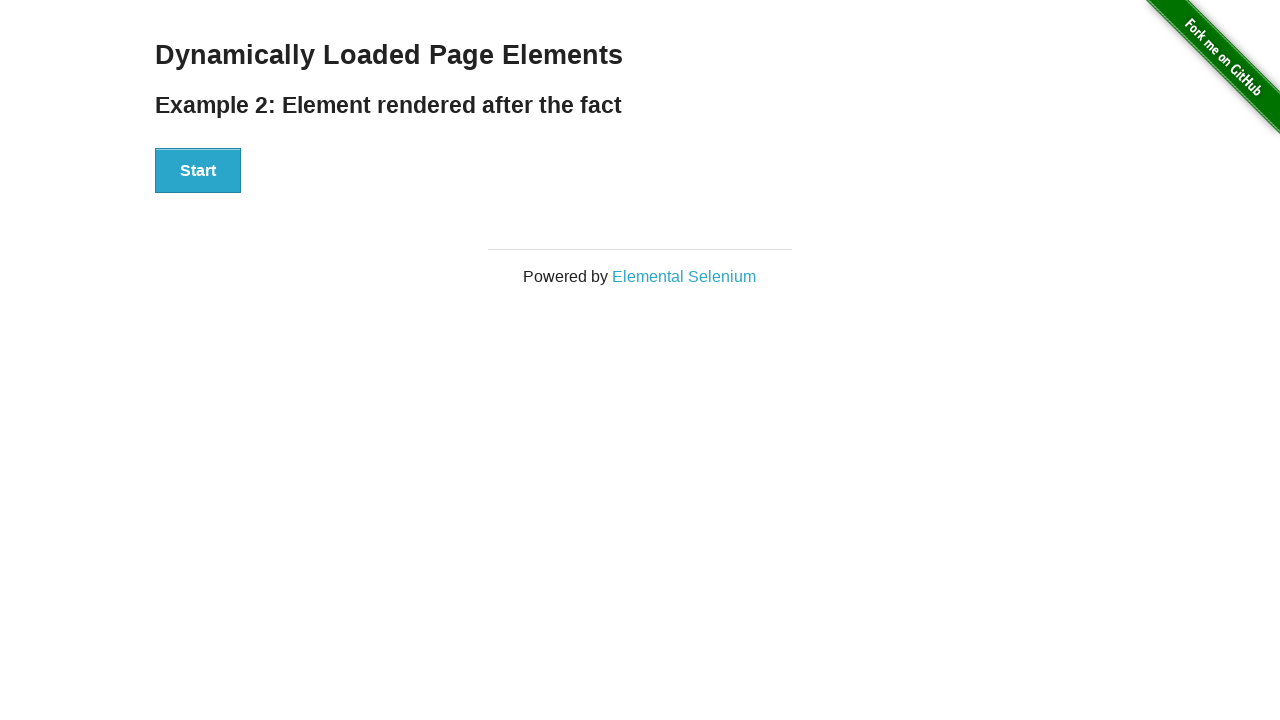

Clicked Start button for Example 2 at (198, 171) on xpath=//button[text()='Start']
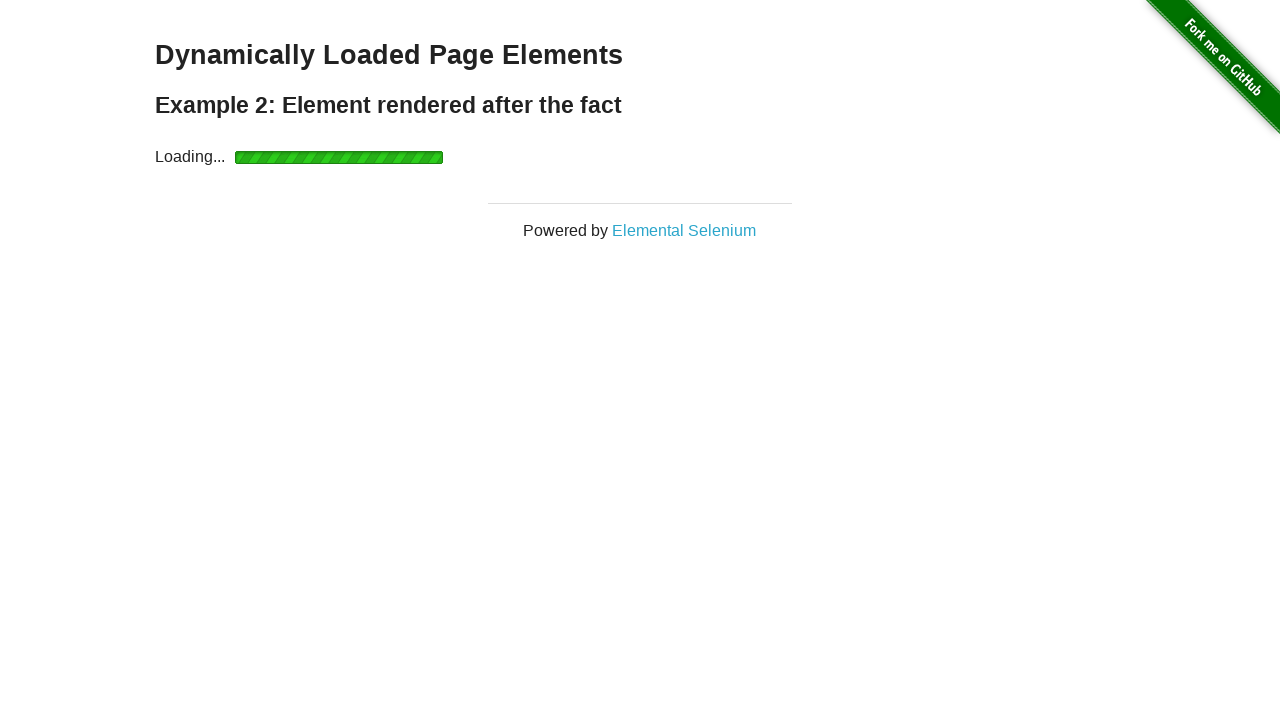

Hello World text appeared and became visible for Example 2
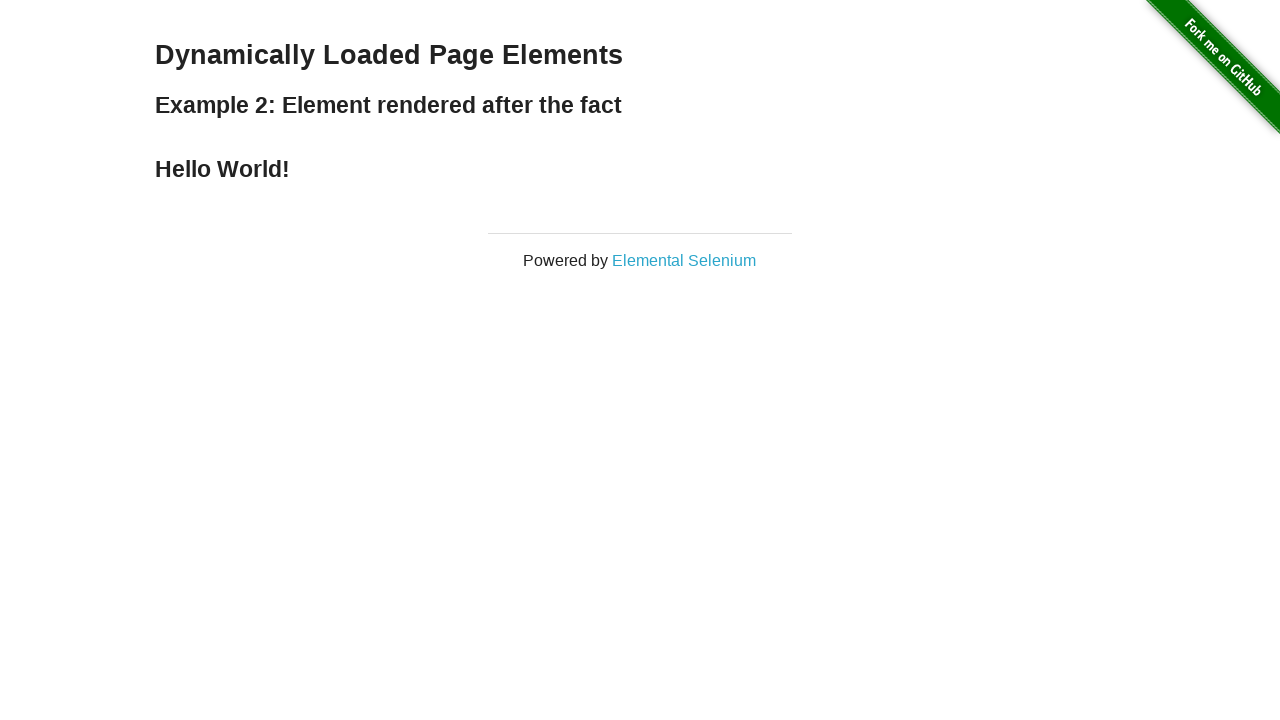

Verified Hello World text content for Example 2
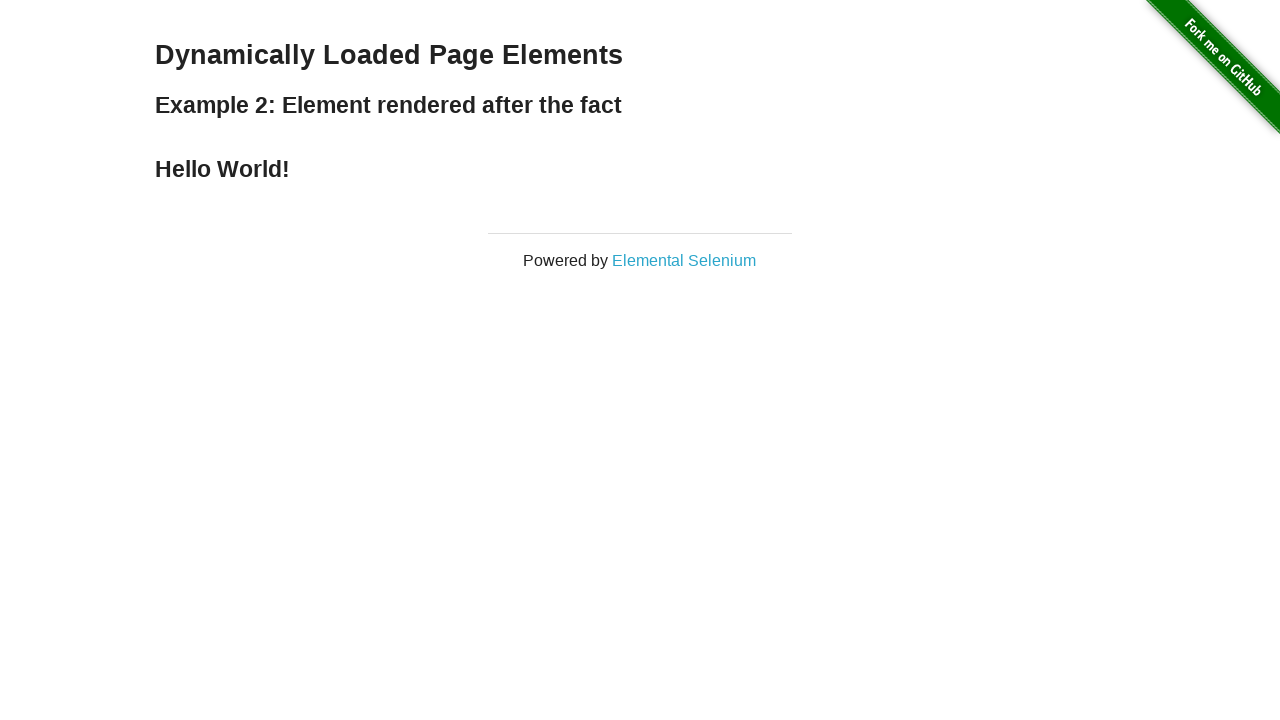

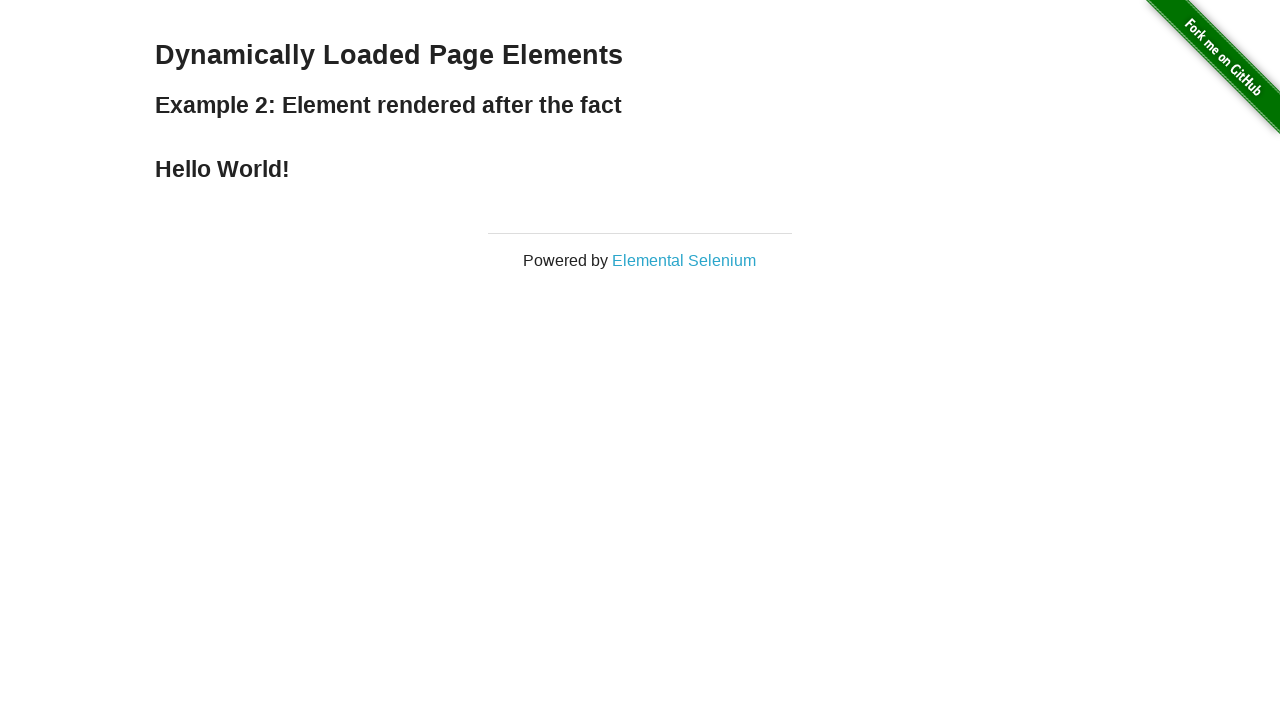